Tests dynamic content loading by clicking a Start button and verifying that "Hello World!" text appears after loading completes (alternative implementation)

Starting URL: https://the-internet.herokuapp.com/dynamic_loading/1

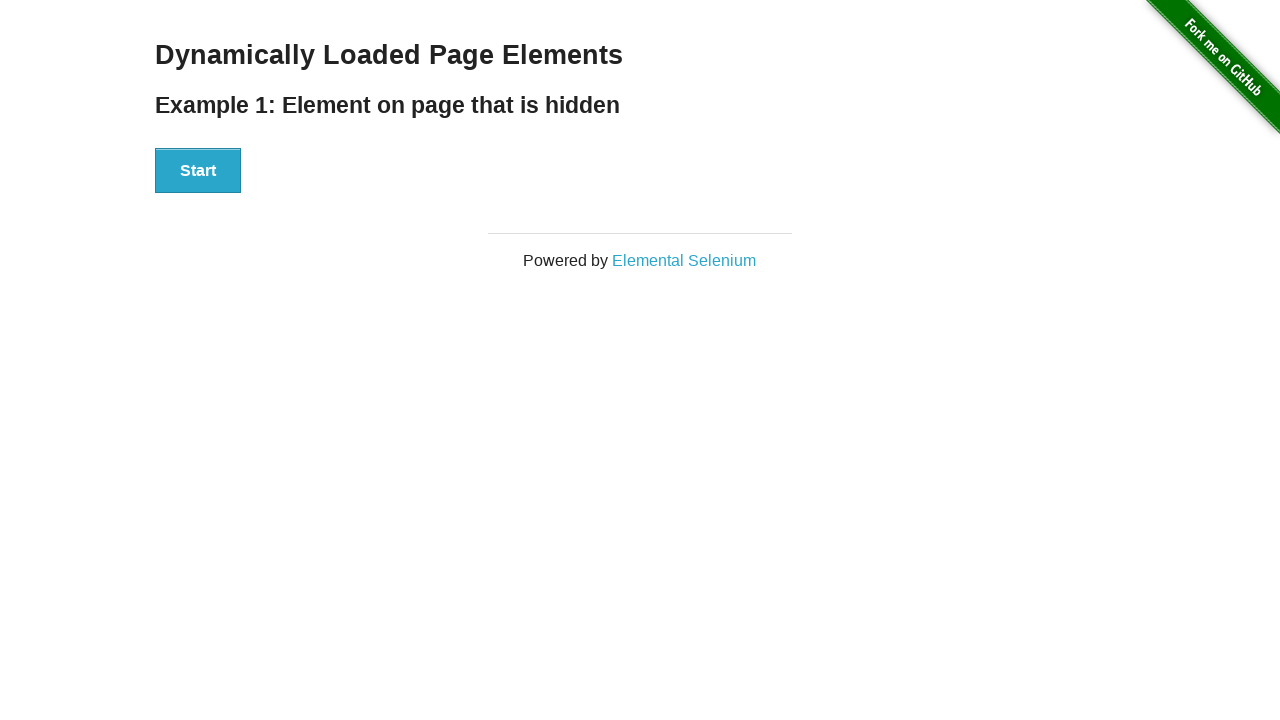

Clicked the Start button to initiate dynamic content loading at (198, 171) on xpath=//button
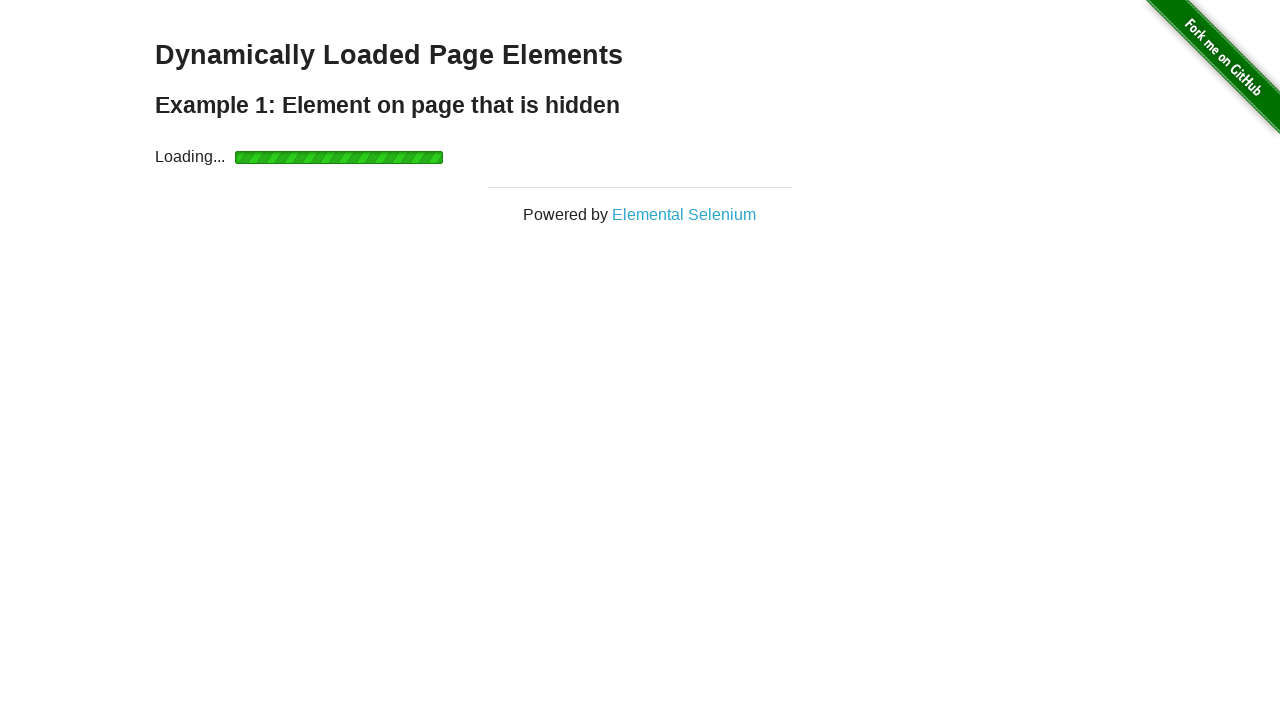

Waited for 'Hello World!' text to become visible after loading
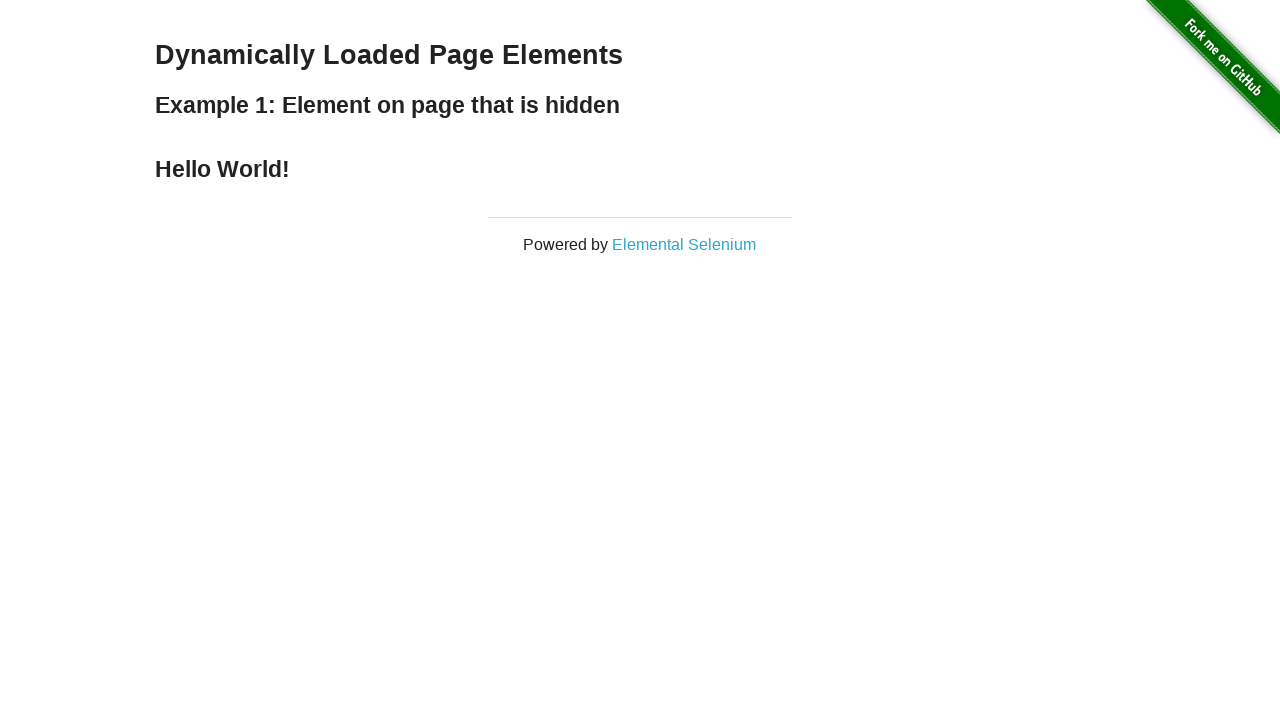

Verified that the loaded text content equals 'Hello World!'
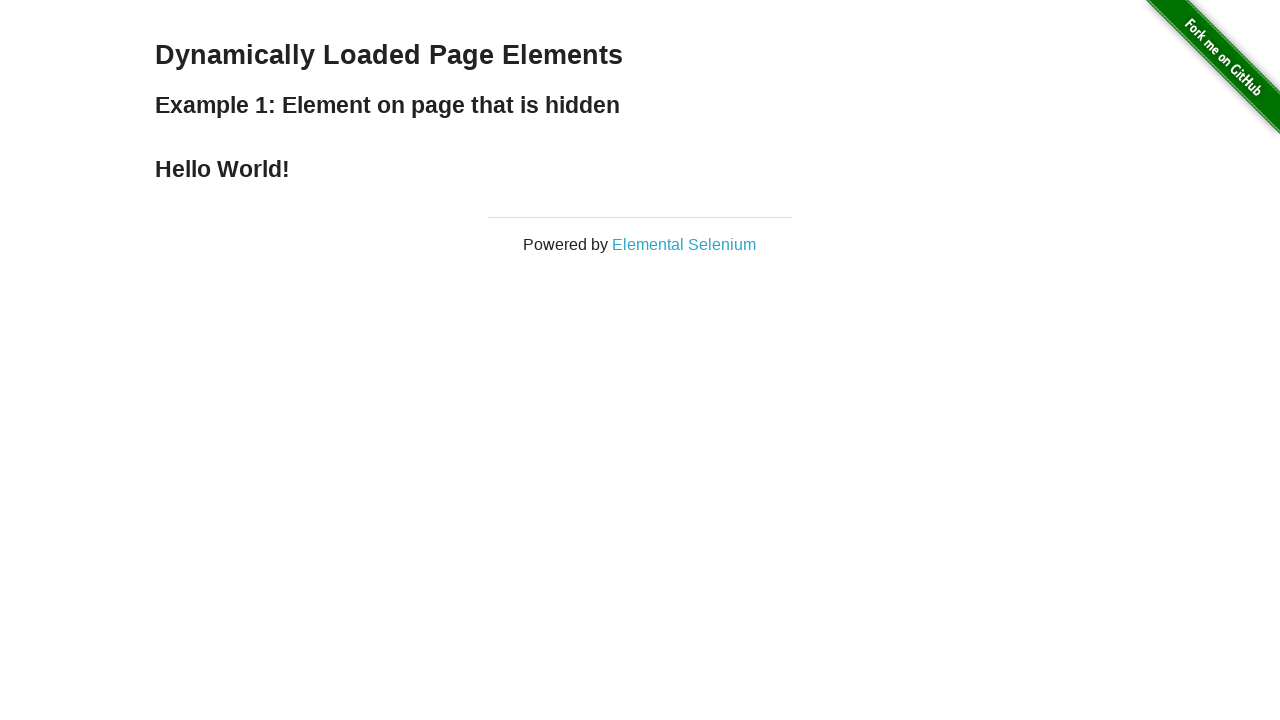

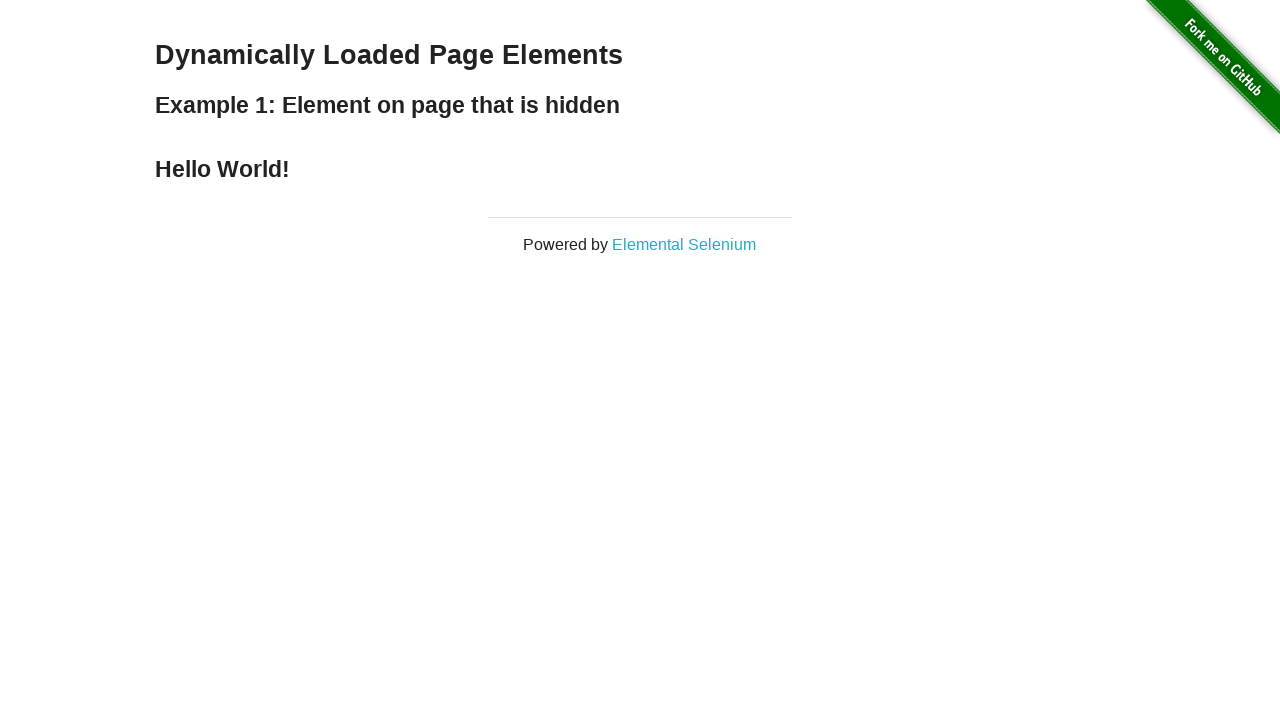